Tests that clicking Clear completed removes completed items from the list

Starting URL: https://demo.playwright.dev/todomvc

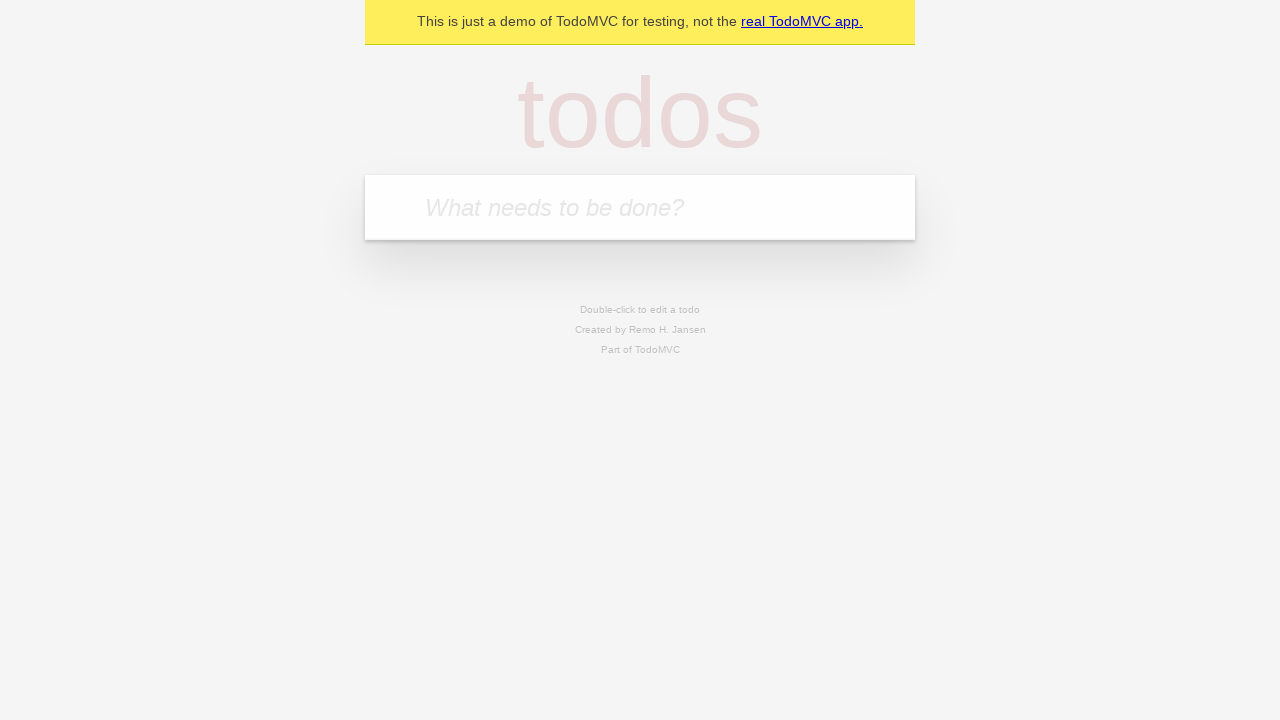

Filled todo input with 'チーズを買う' on internal:attr=[placeholder="What needs to be done?"i]
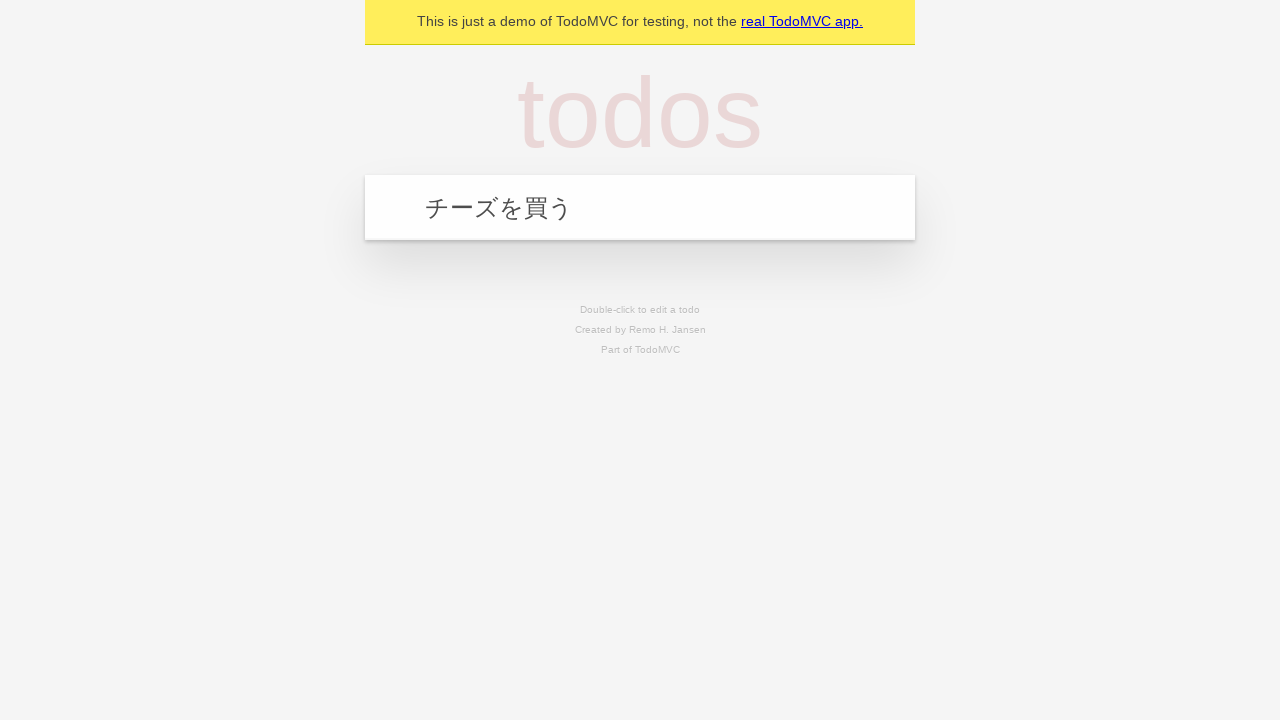

Pressed Enter to add todo 'チーズを買う' on internal:attr=[placeholder="What needs to be done?"i]
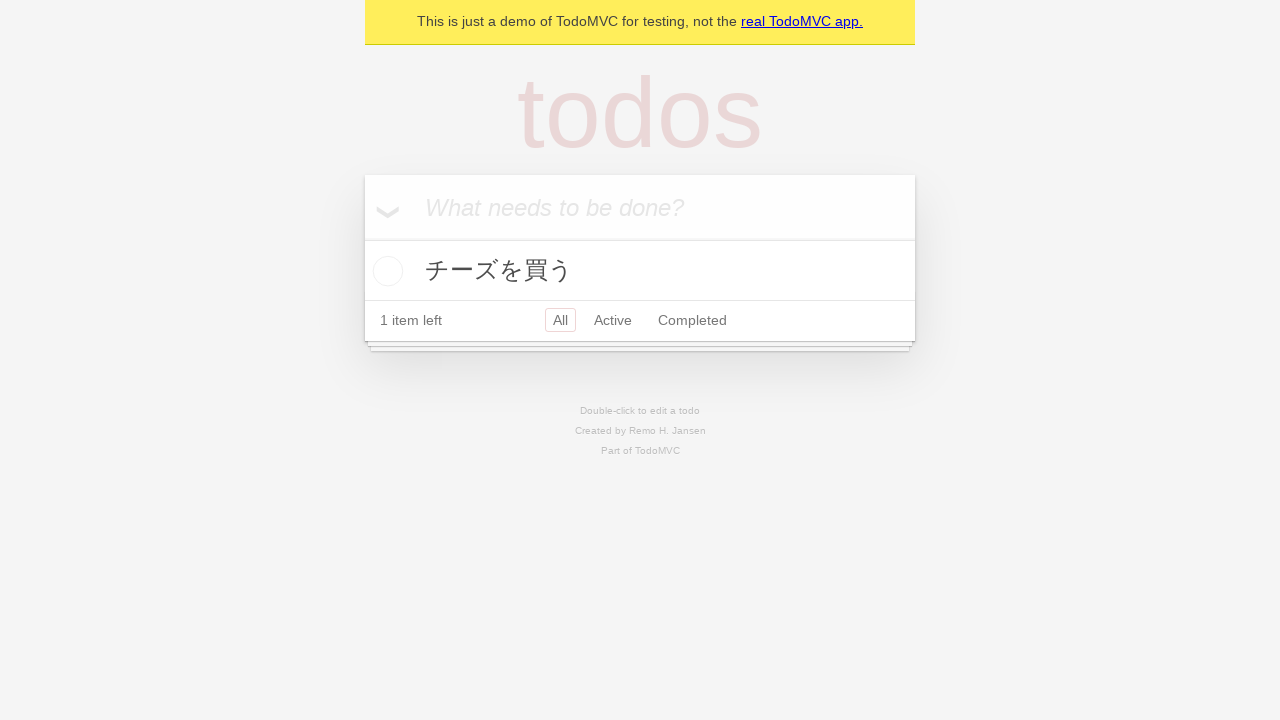

Filled todo input with '猫にエサをあげる' on internal:attr=[placeholder="What needs to be done?"i]
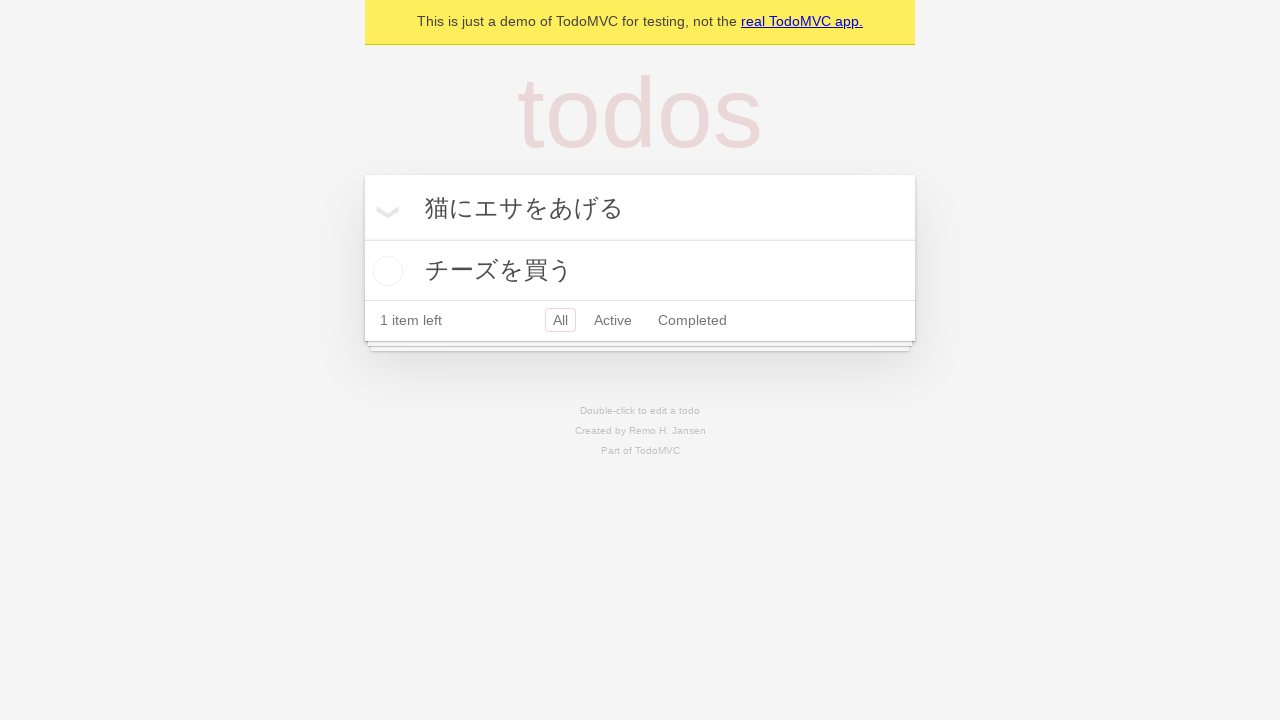

Pressed Enter to add todo '猫にエサをあげる' on internal:attr=[placeholder="What needs to be done?"i]
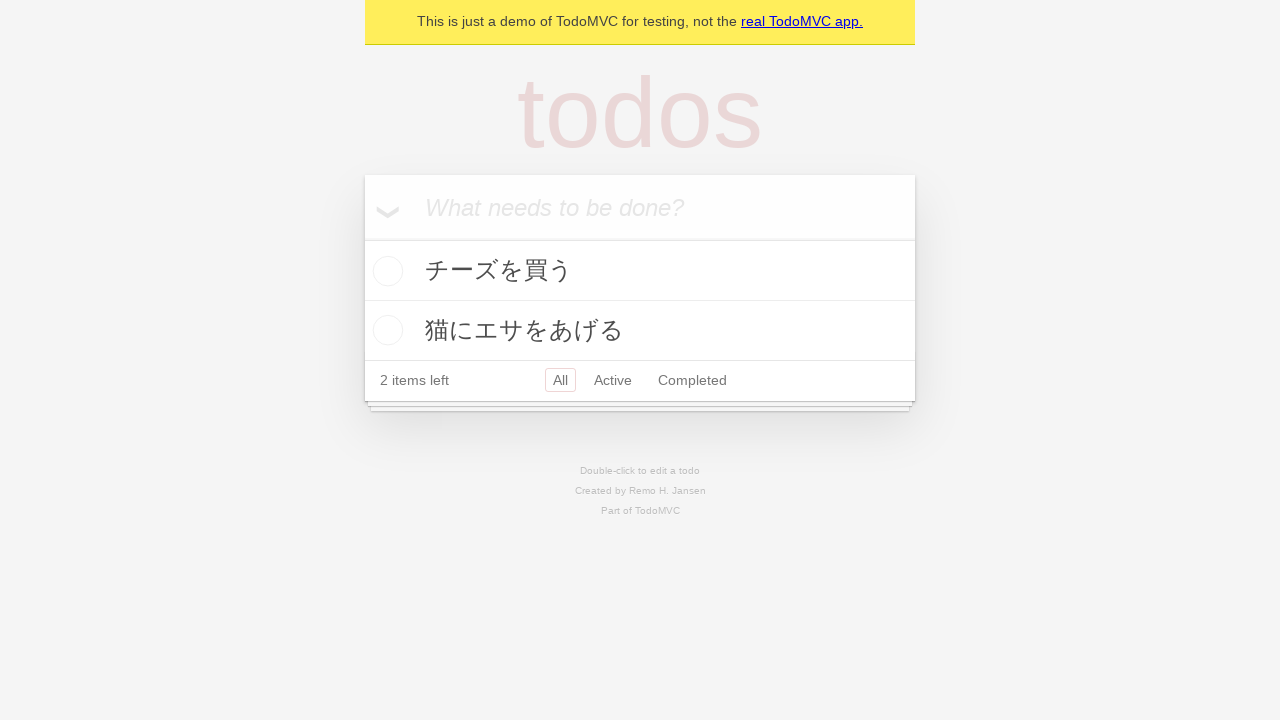

Filled todo input with '医者の予約を取る' on internal:attr=[placeholder="What needs to be done?"i]
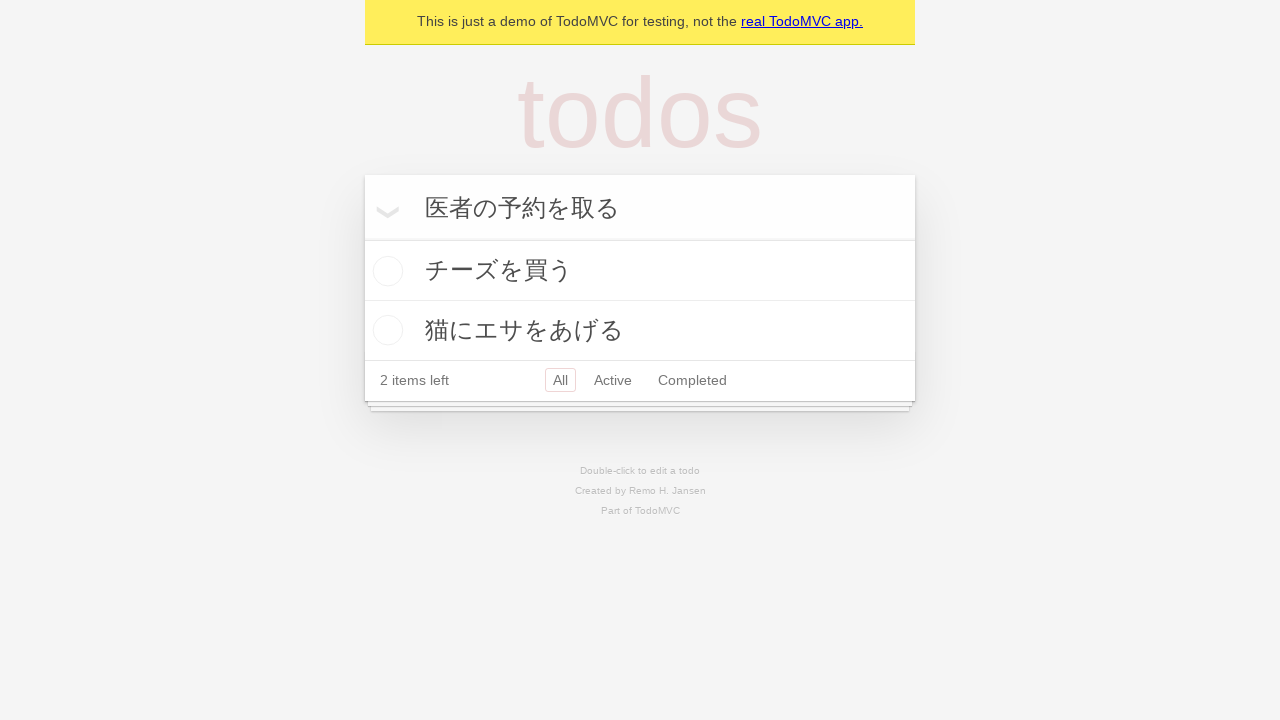

Pressed Enter to add todo '医者の予約を取る' on internal:attr=[placeholder="What needs to be done?"i]
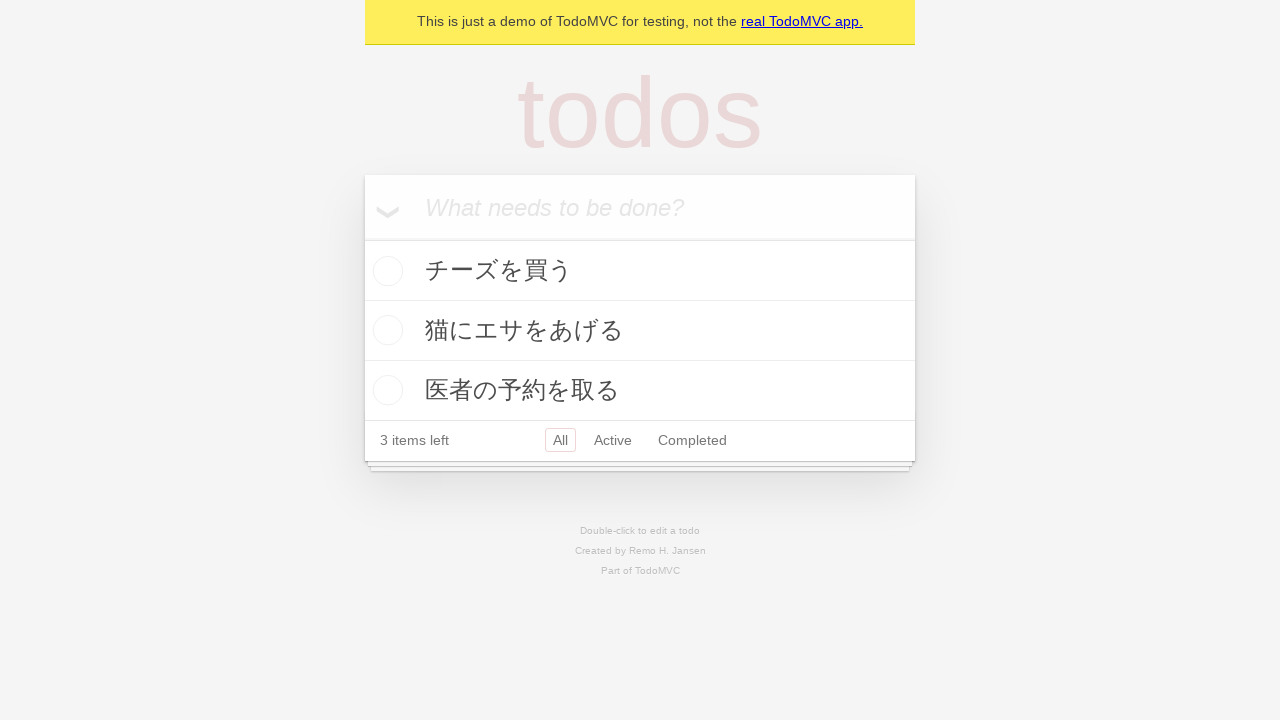

Checked the second todo item at (385, 330) on internal:testid=[data-testid="todo-item"s] >> nth=1 >> internal:role=checkbox
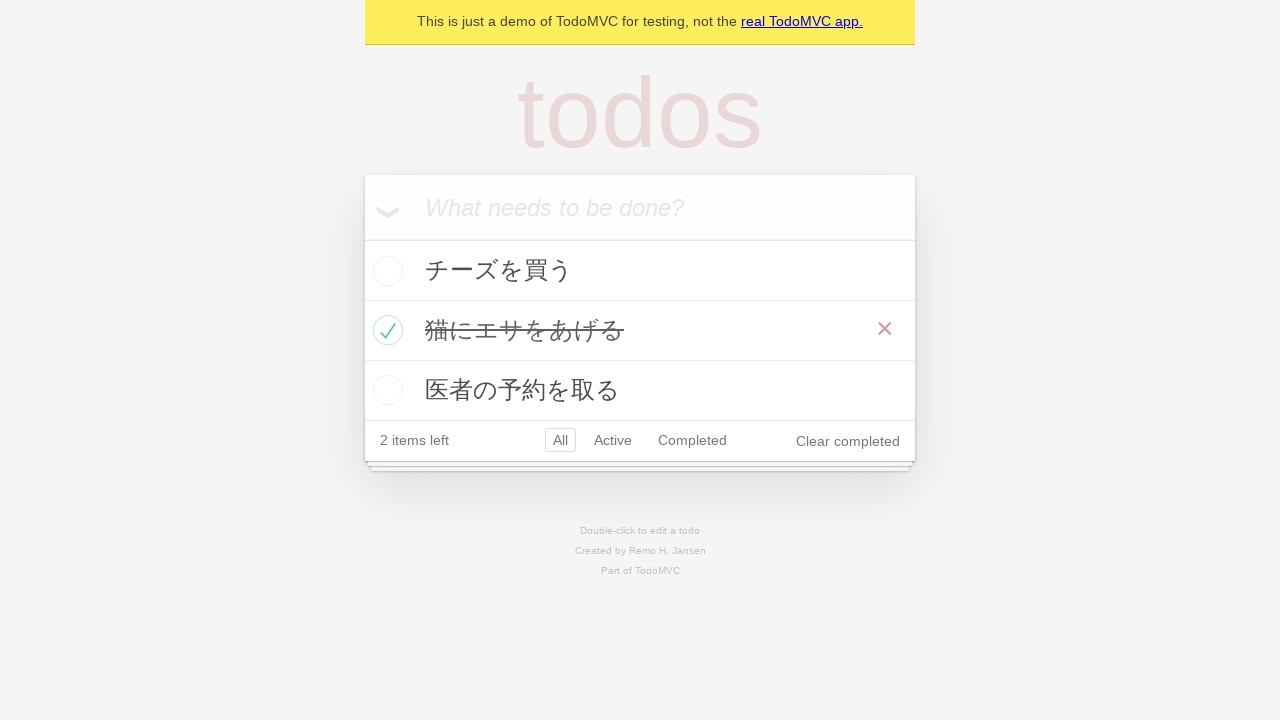

Clicked Clear completed button to remove completed items at (848, 441) on internal:role=button[name="Clear completed"i]
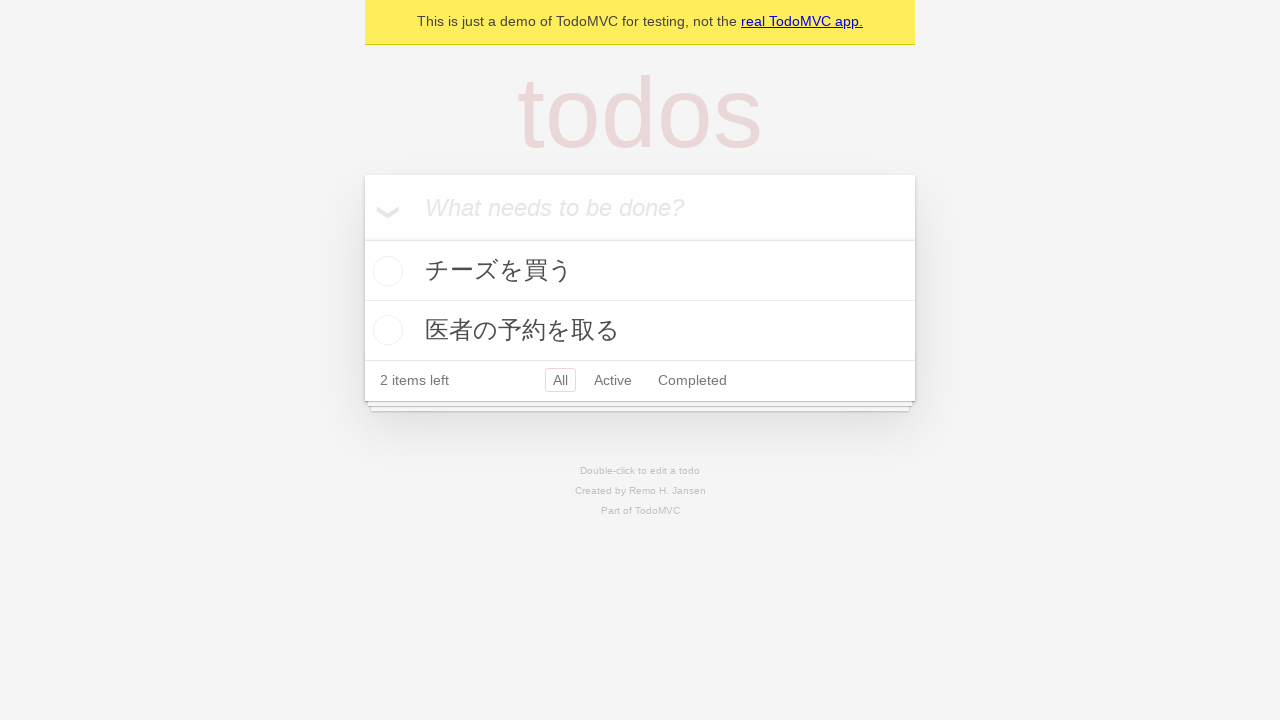

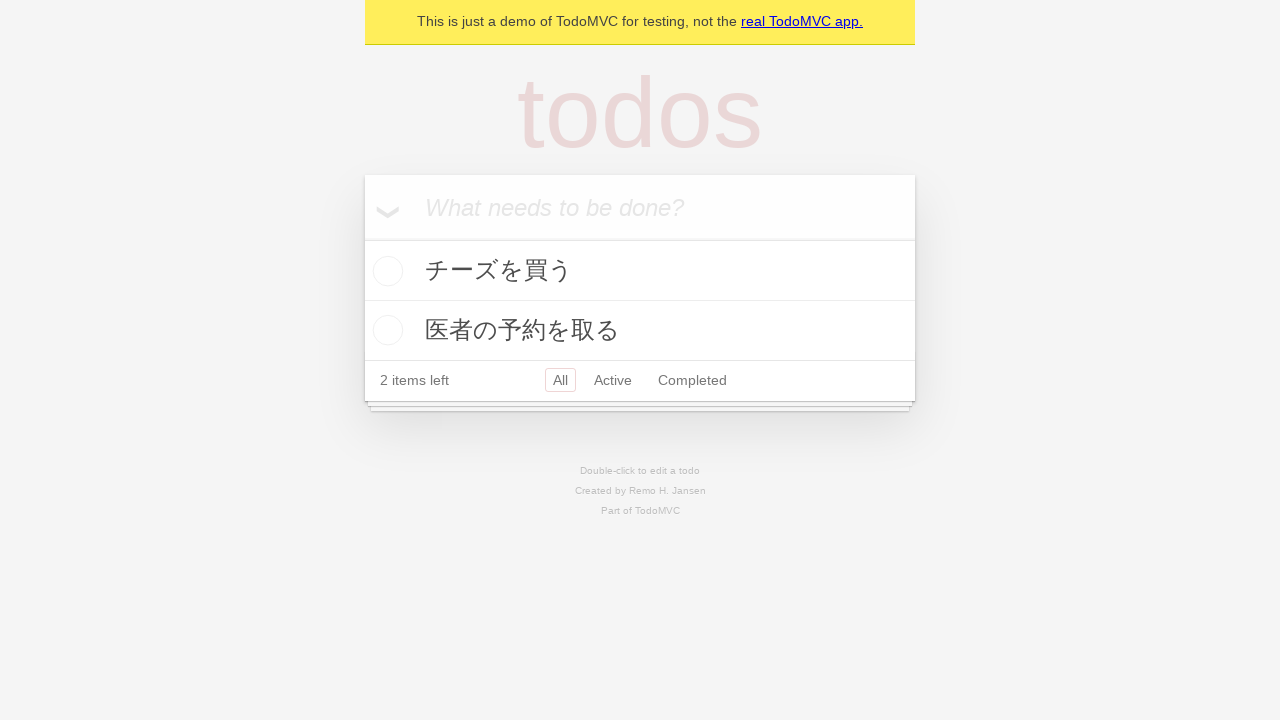